Tests multiple browser tab handling by opening new tabs via button clicks, switching between tabs, and verifying page content in each tab

Starting URL: https://training-support.net/webelements/tabs

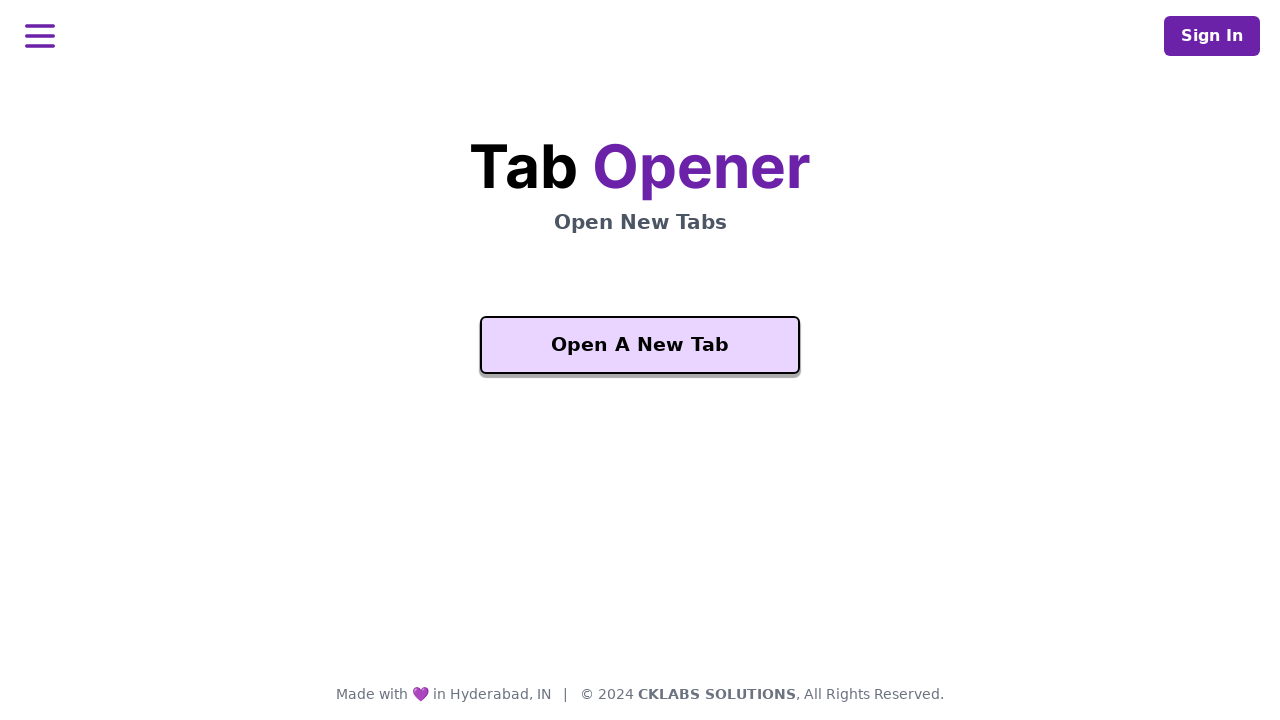

Clicked 'Open A New Tab' button to open a new tab at (640, 345) on xpath=//button[text()='Open A New Tab']
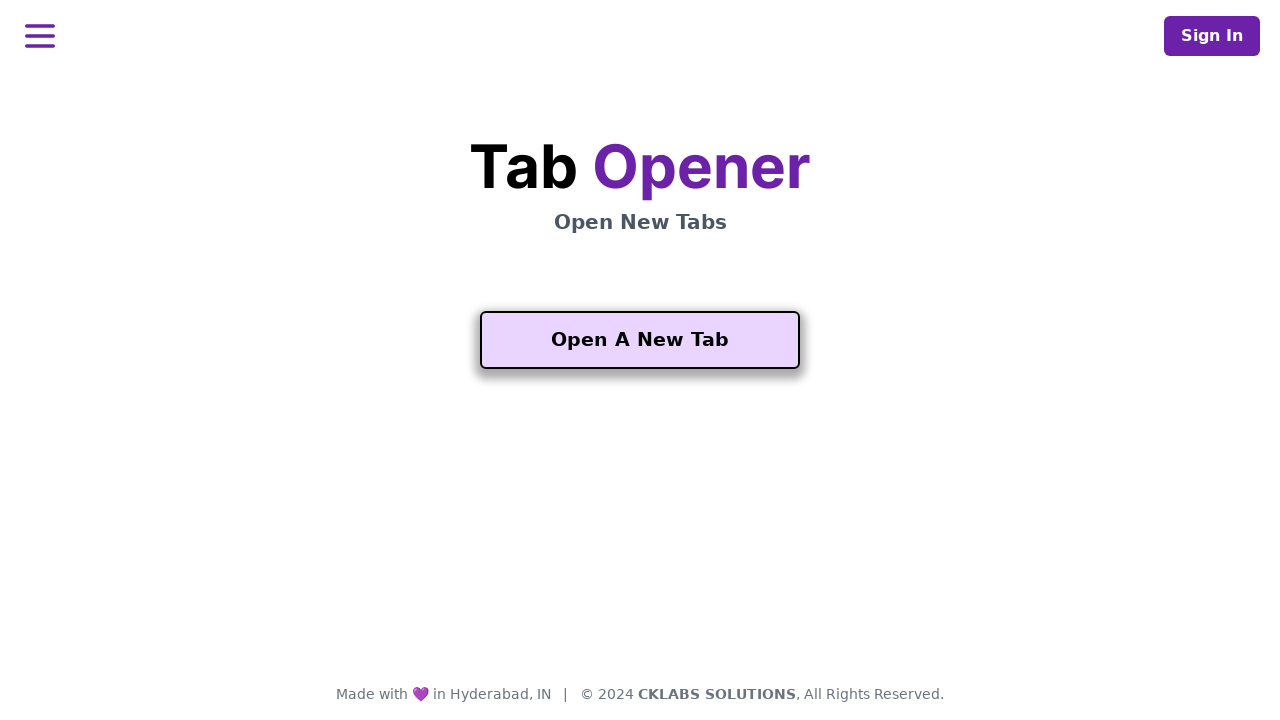

Retrieved the new page/tab object
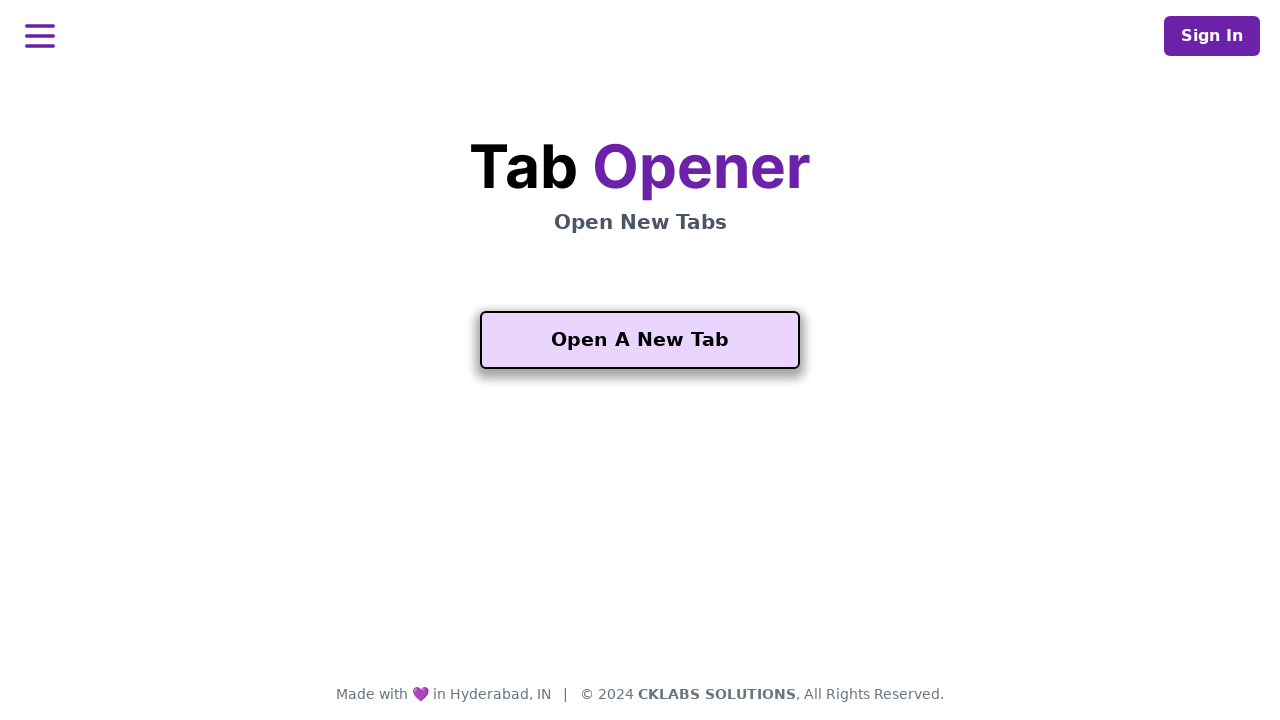

New tab page fully loaded
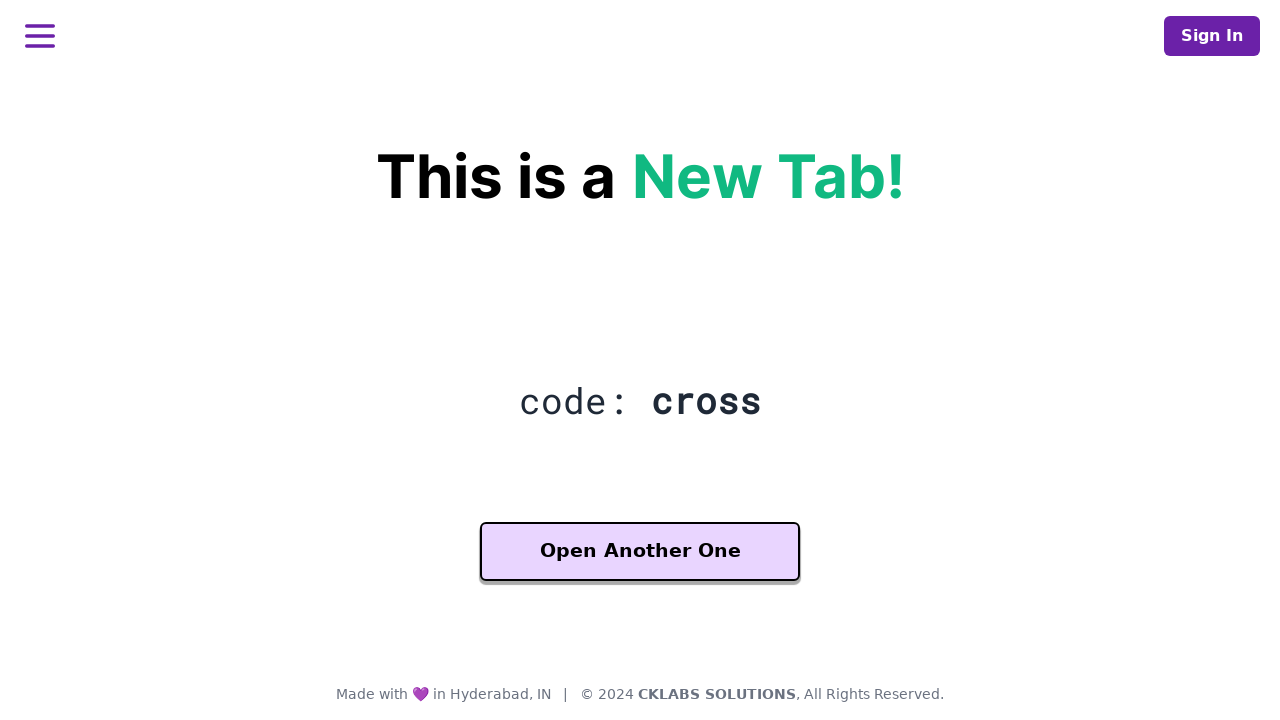

Located 'Another One' button on new tab
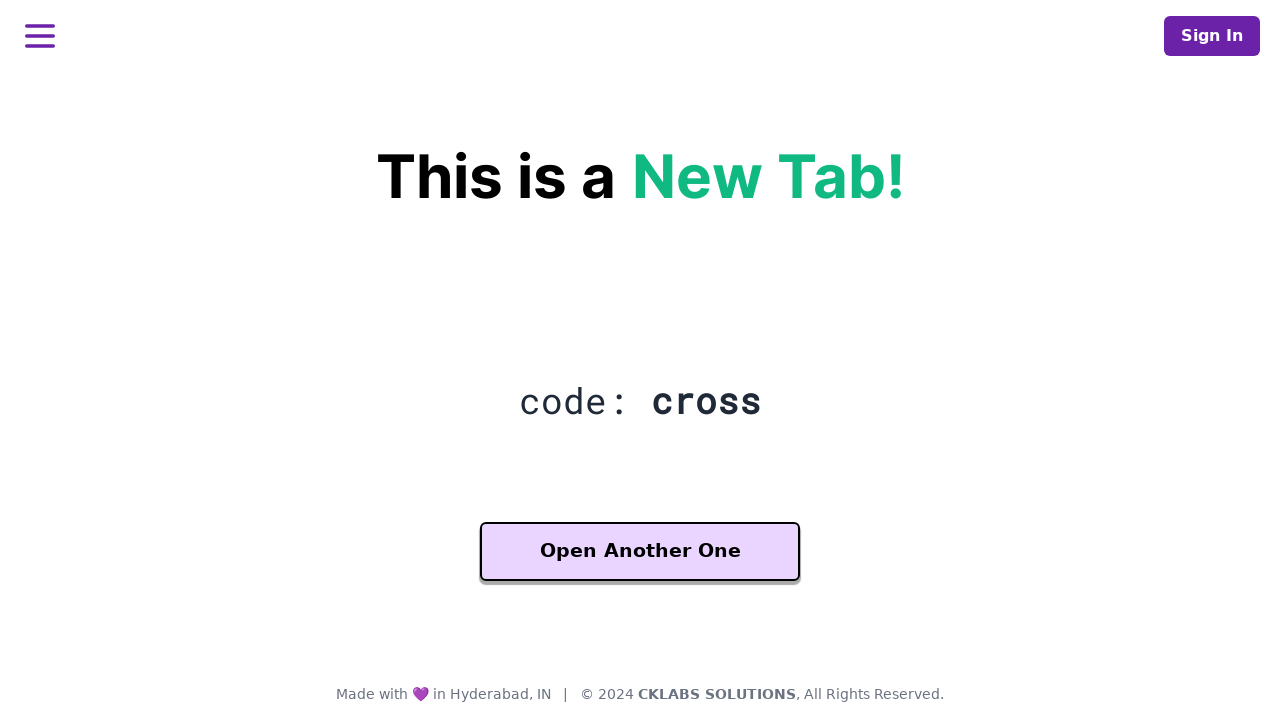

Retrieved heading text from new tab: 'code: cross'
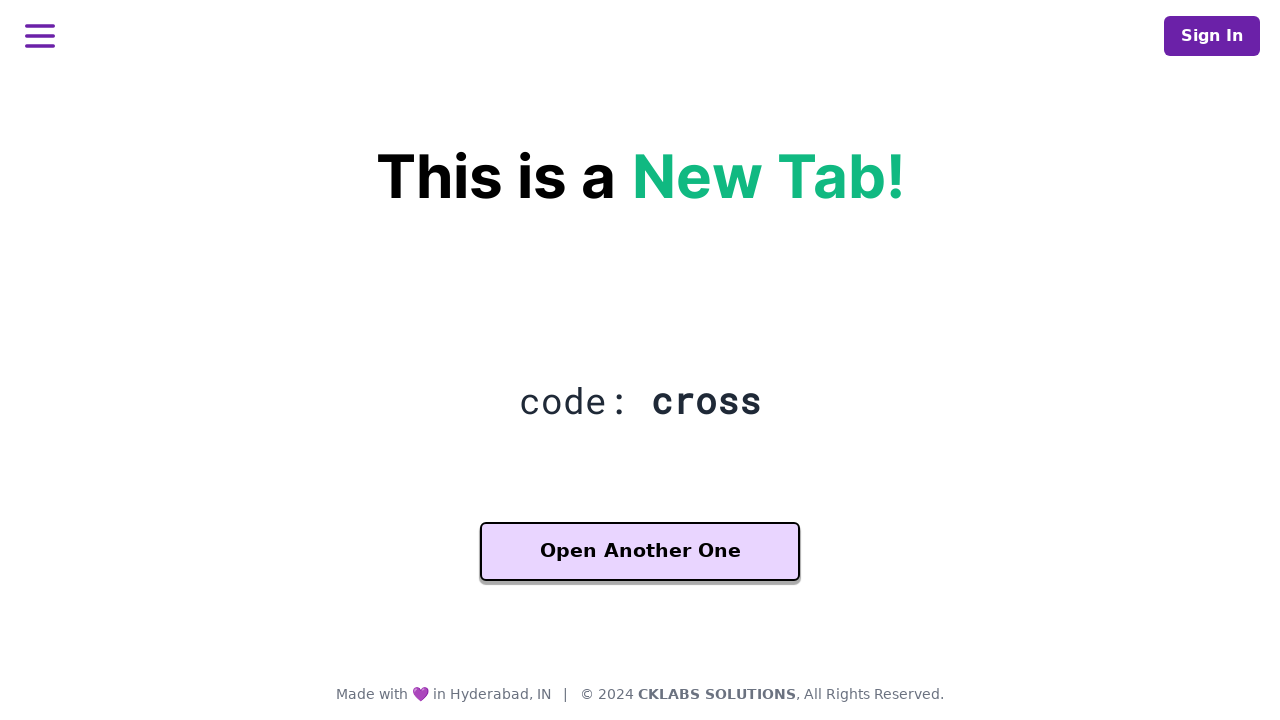

Clicked 'Another One' button to open a third tab at (640, 552) on xpath=//button[contains(text(), 'Another One')]
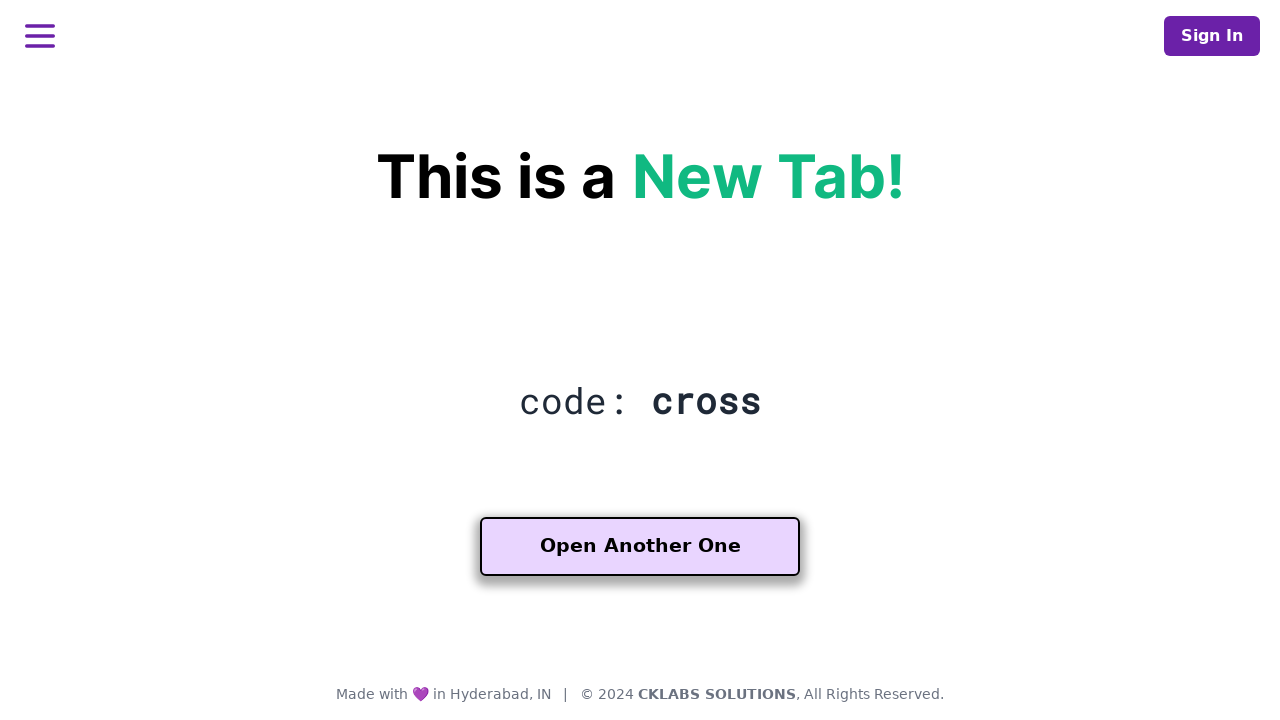

Retrieved the third page/tab object
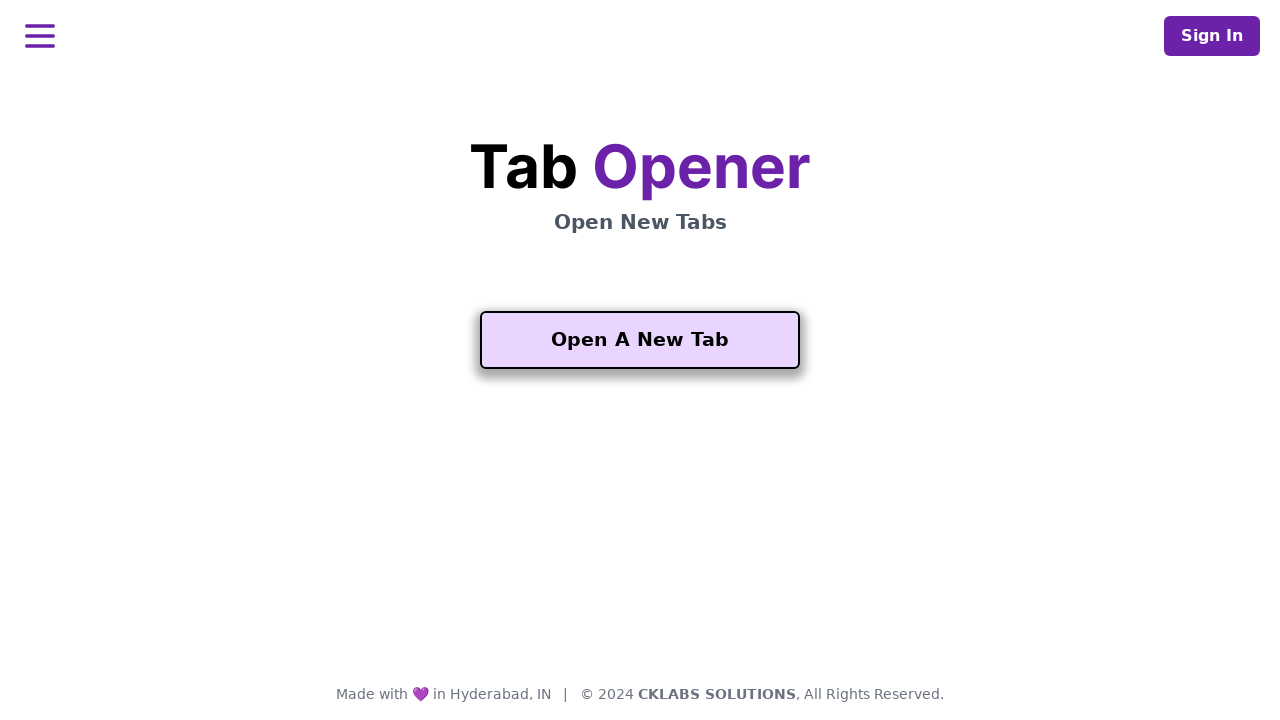

Third tab page fully loaded
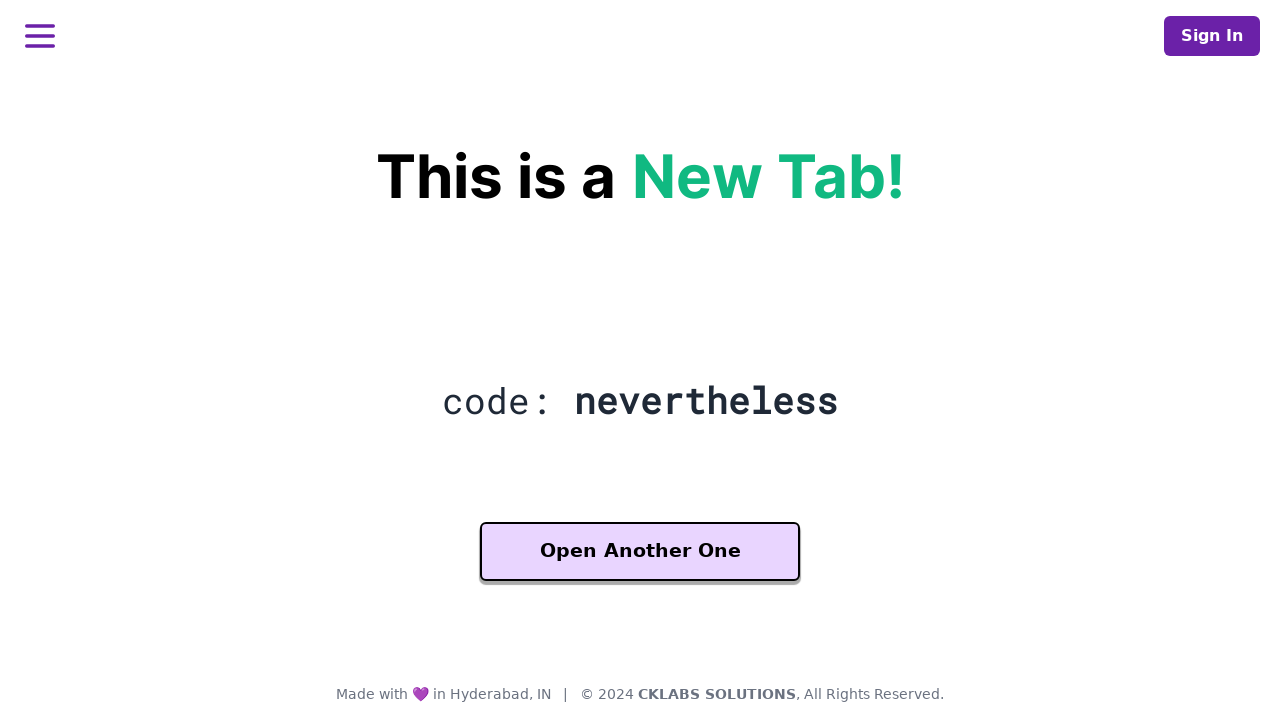

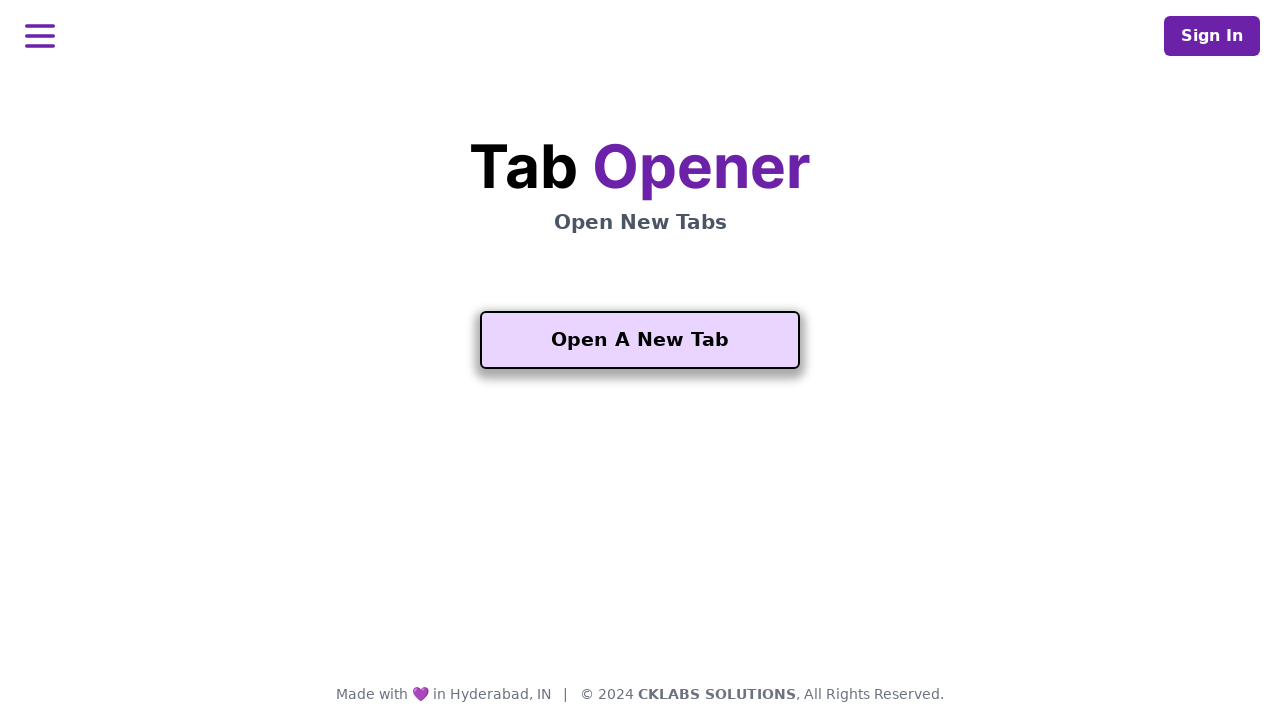